Tests hover functionality by hovering over an avatar image and verifying that the caption/additional information becomes visible.

Starting URL: http://the-internet.herokuapp.com/hovers

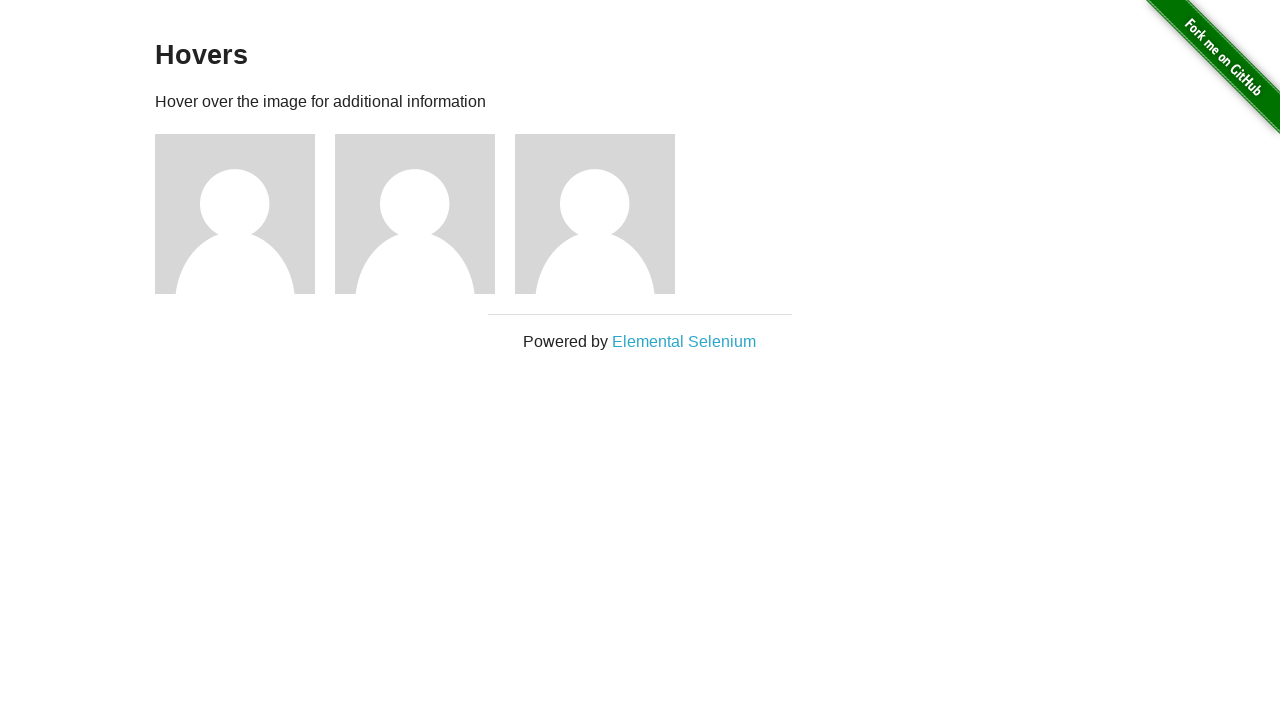

Navigated to hovers page
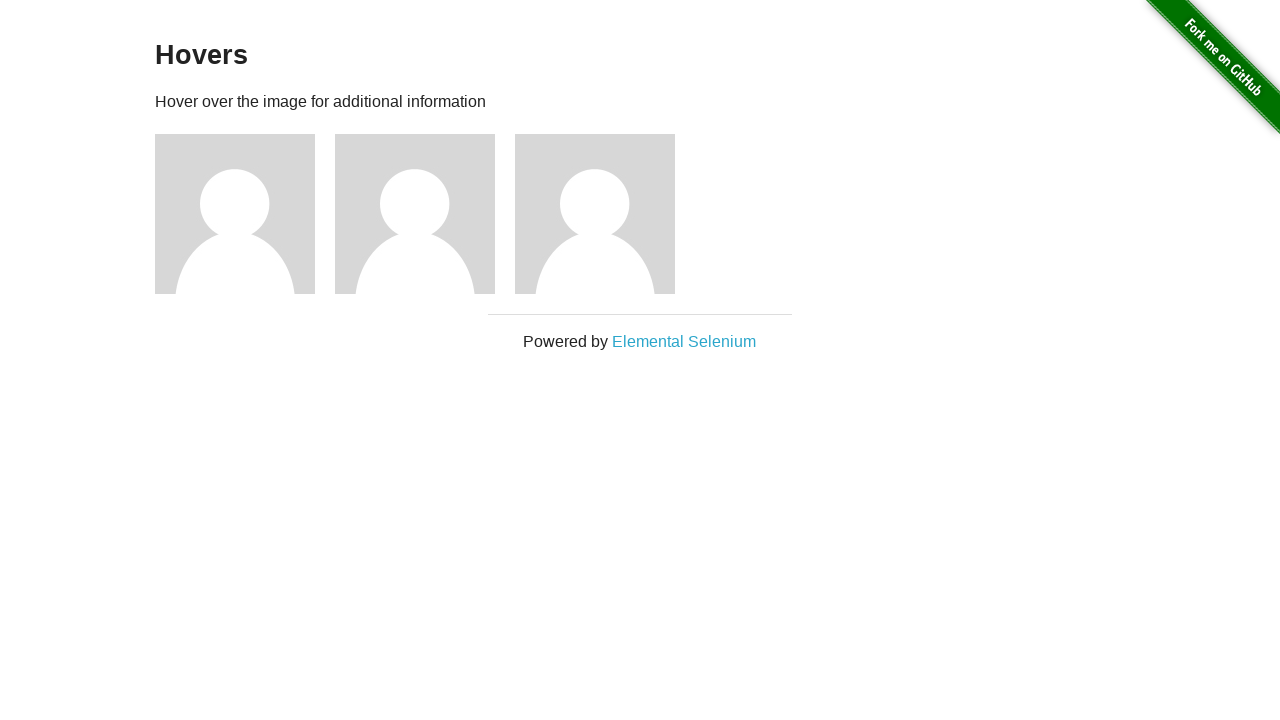

Located first avatar figure element
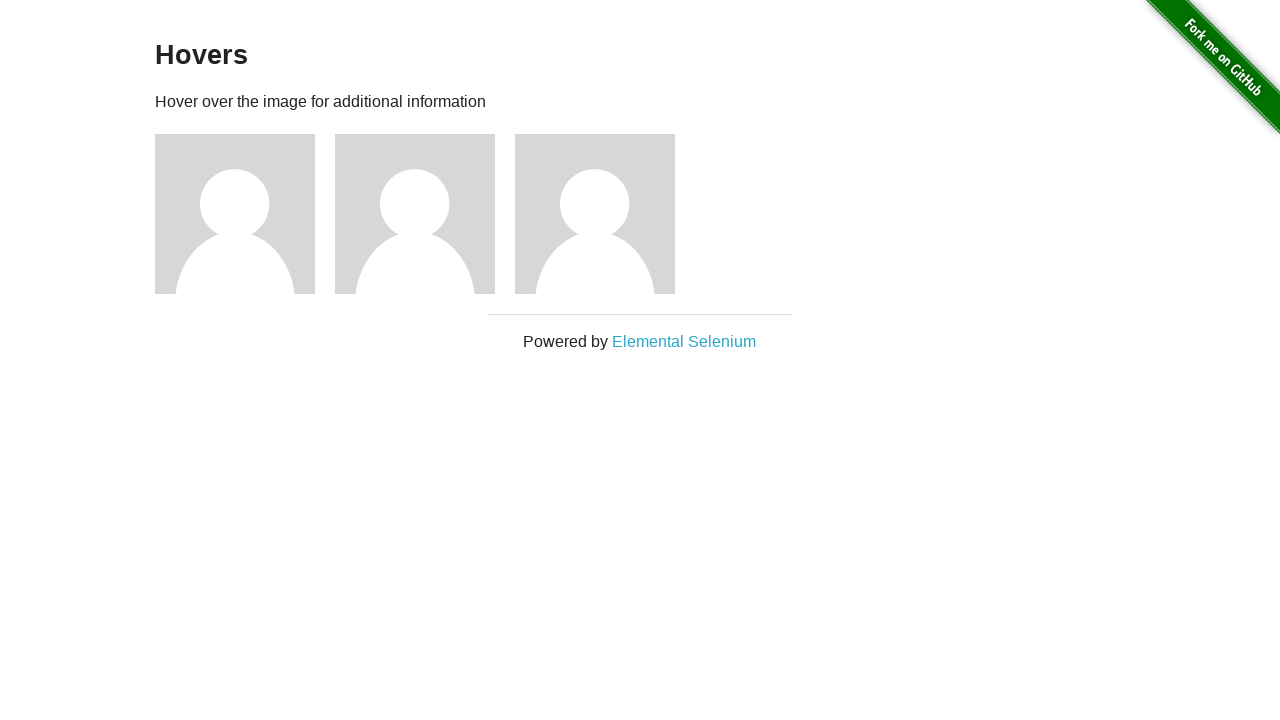

Hovered over avatar image at (245, 214) on .figure >> nth=0
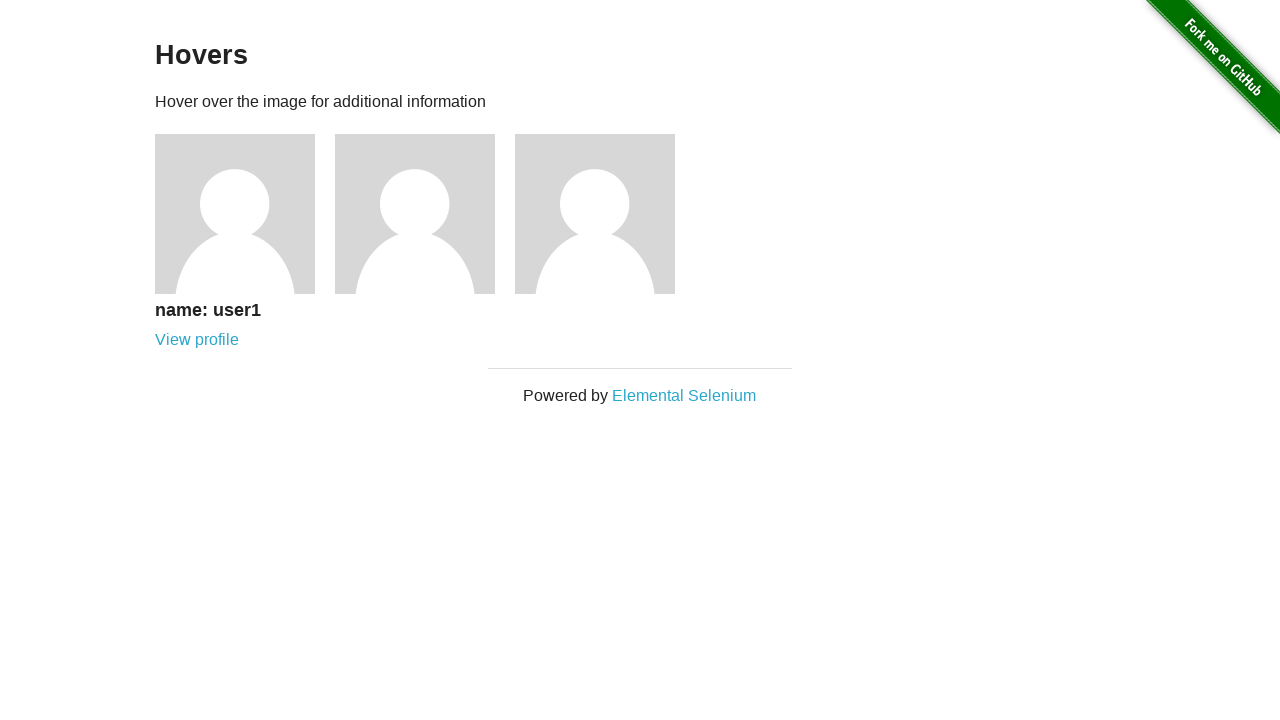

Located avatar caption element
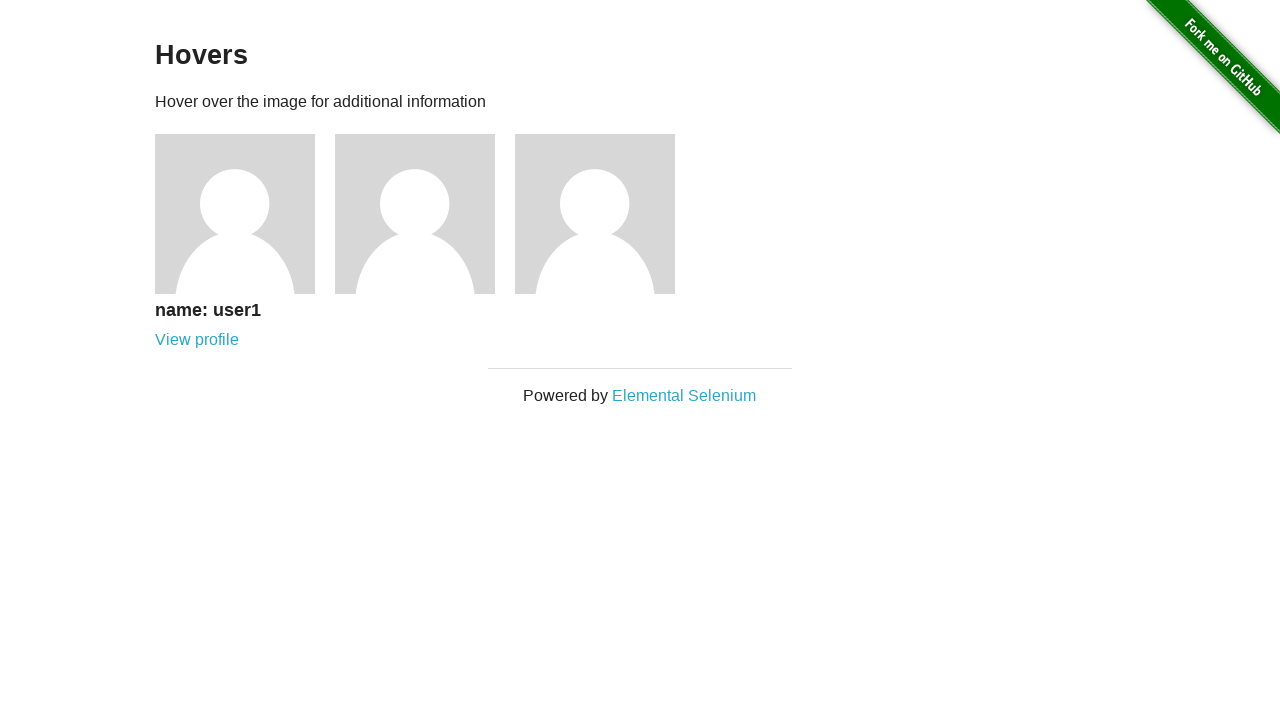

Verified that caption is visible after hover
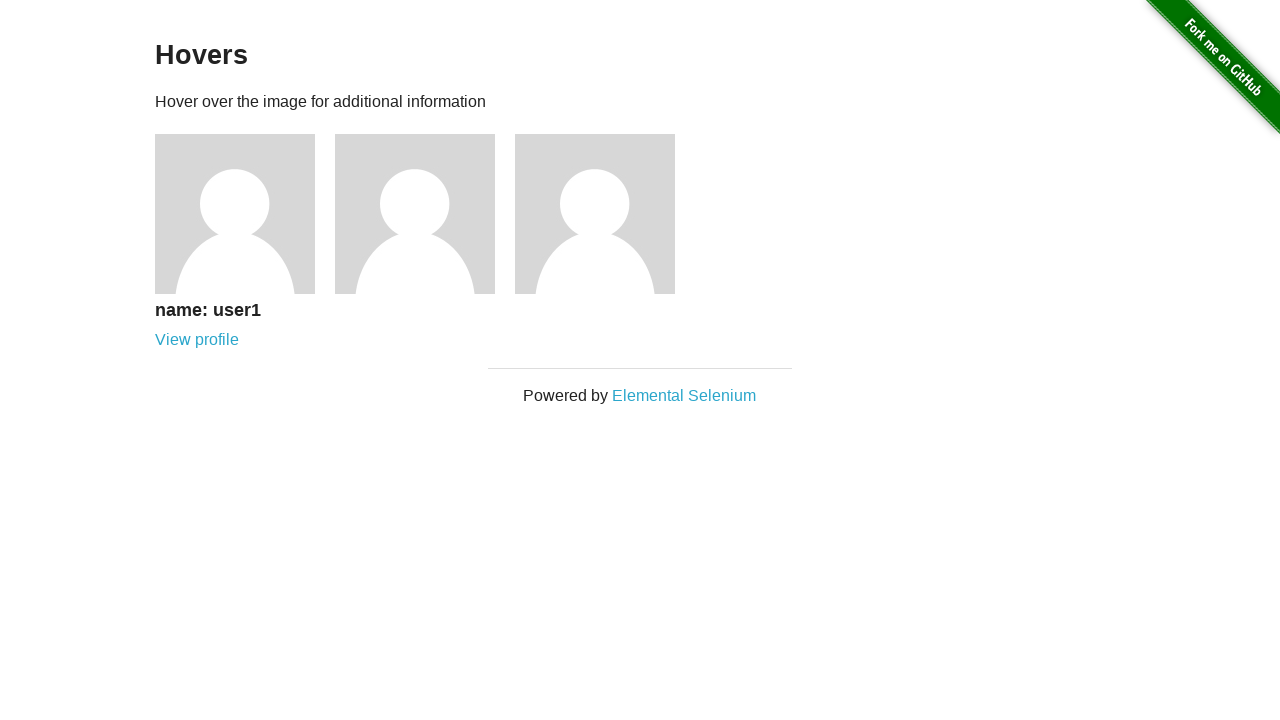

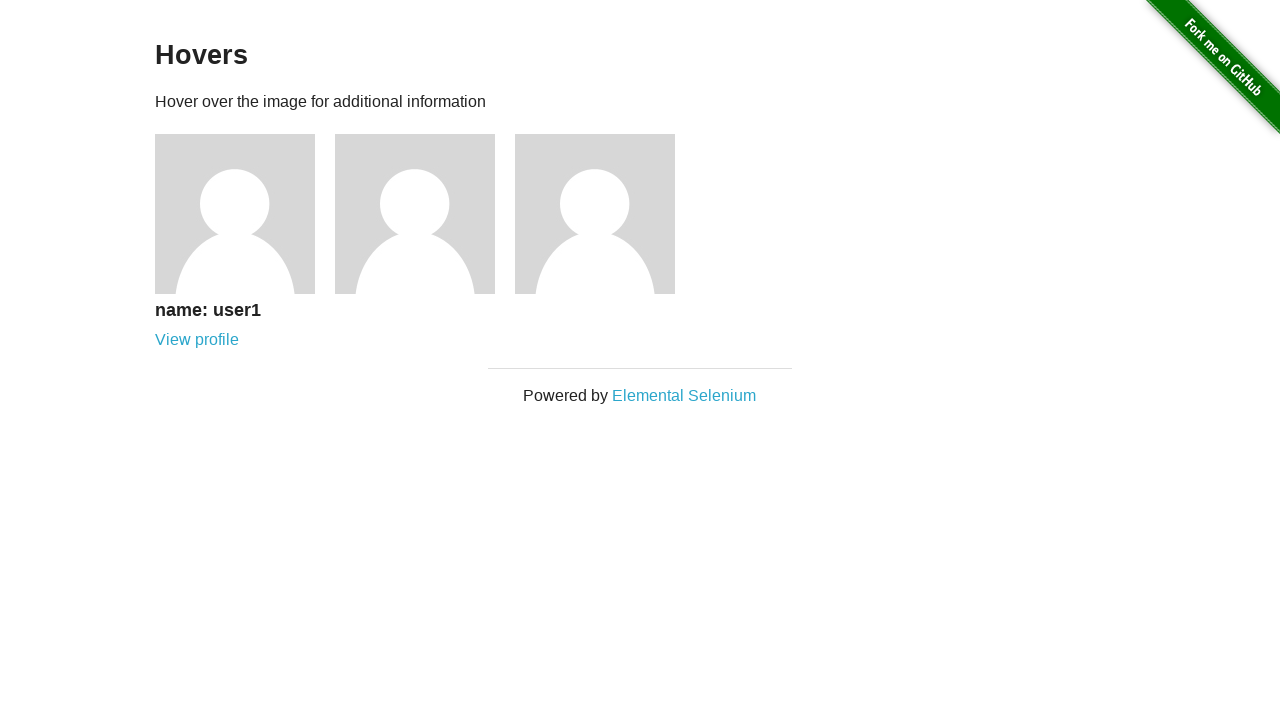